Tests checkbox functionality by verifying initial state and toggling the Monday checkbox

Starting URL: http://samples.gwtproject.org/samples/Showcase/Showcase.html#!CwCheckBox

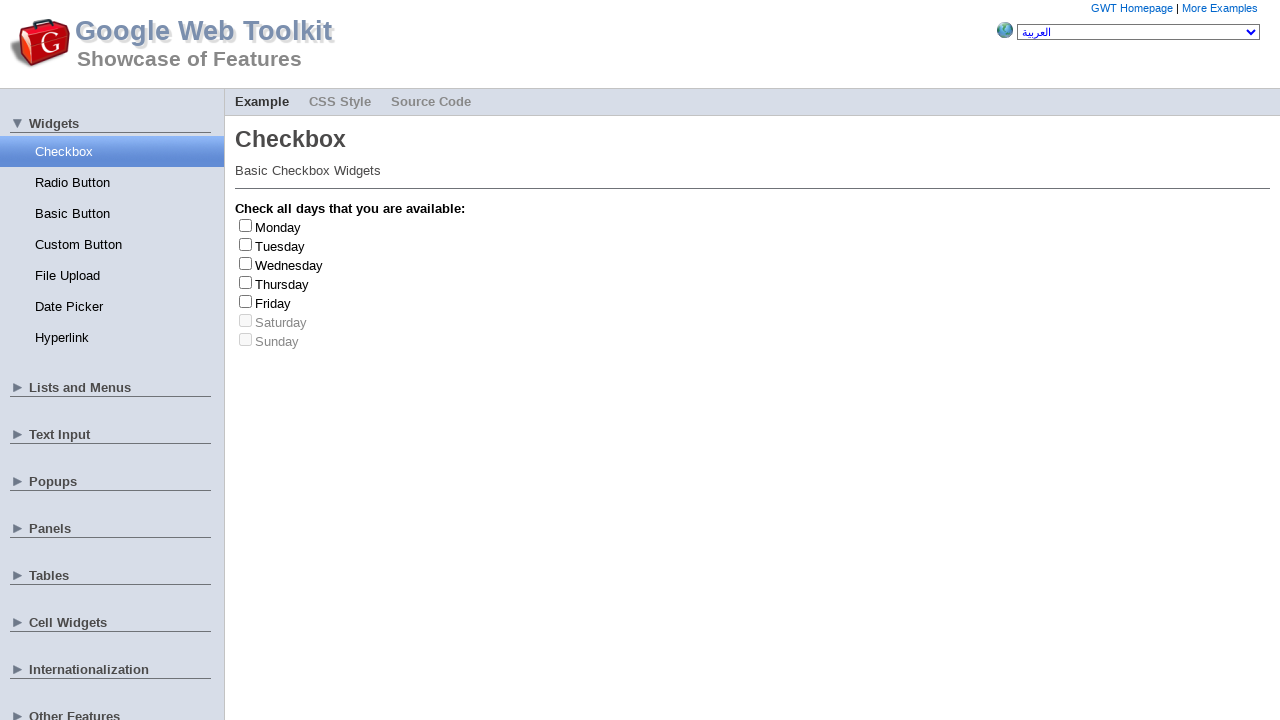

Located Monday checkbox element
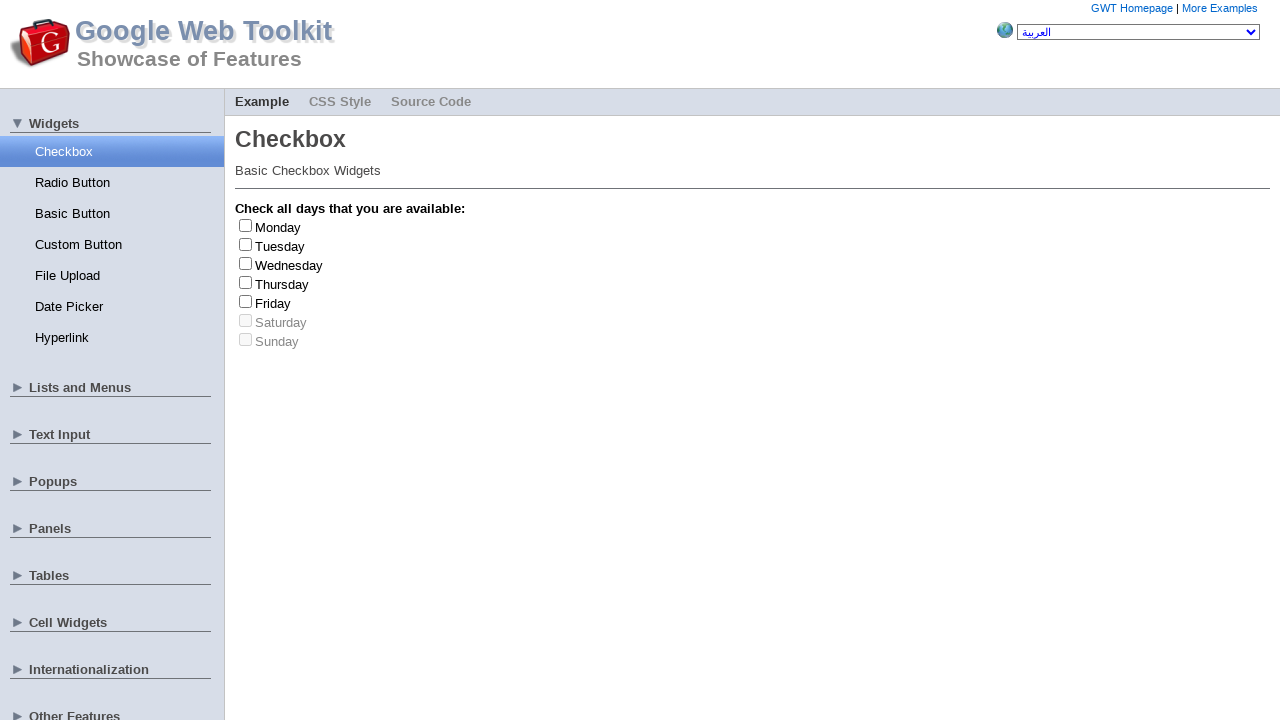

Verified Monday checkbox is not selected initially
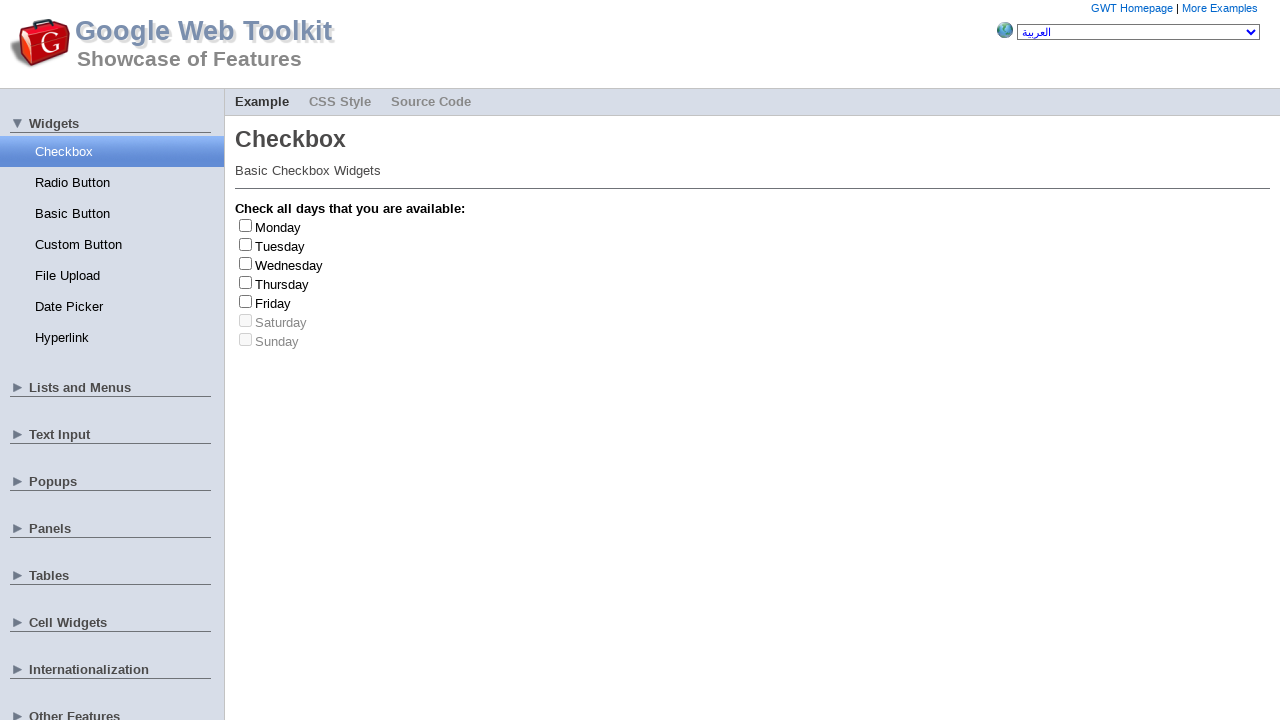

Clicked Monday checkbox to select it at (246, 225) on input#gwt-debug-cwCheckBox-Monday-input
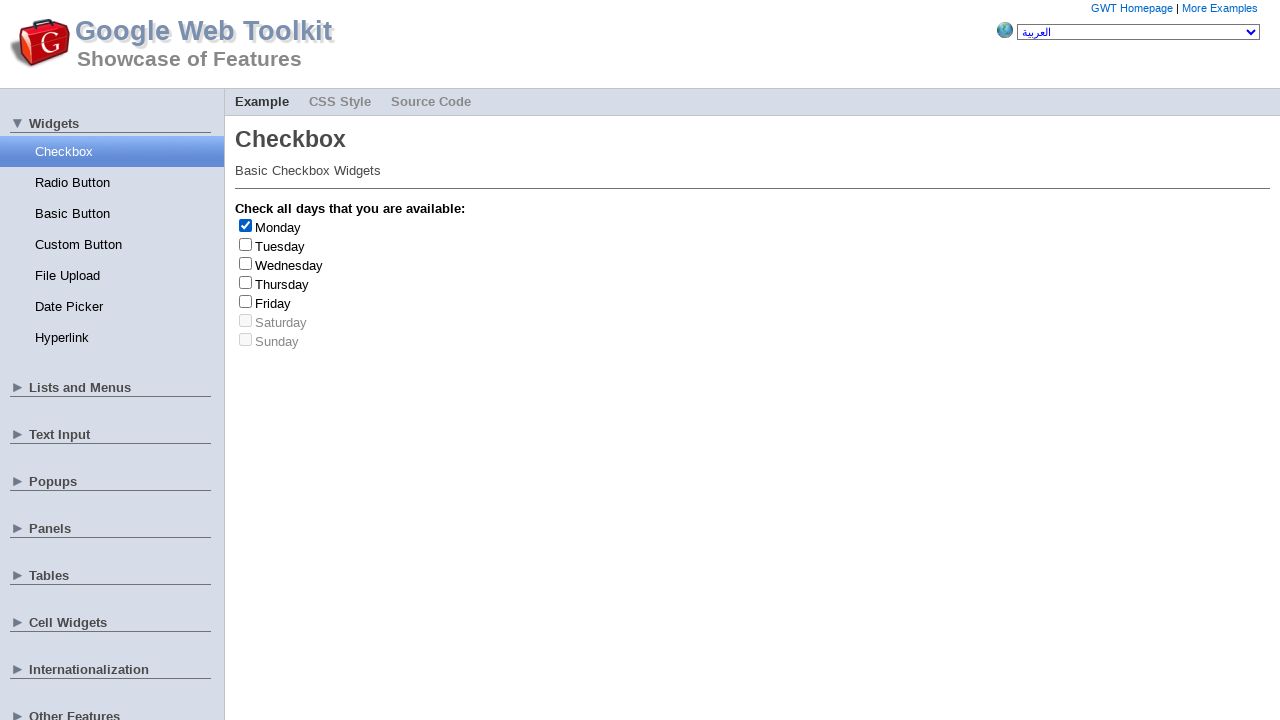

Verified Monday checkbox is now selected
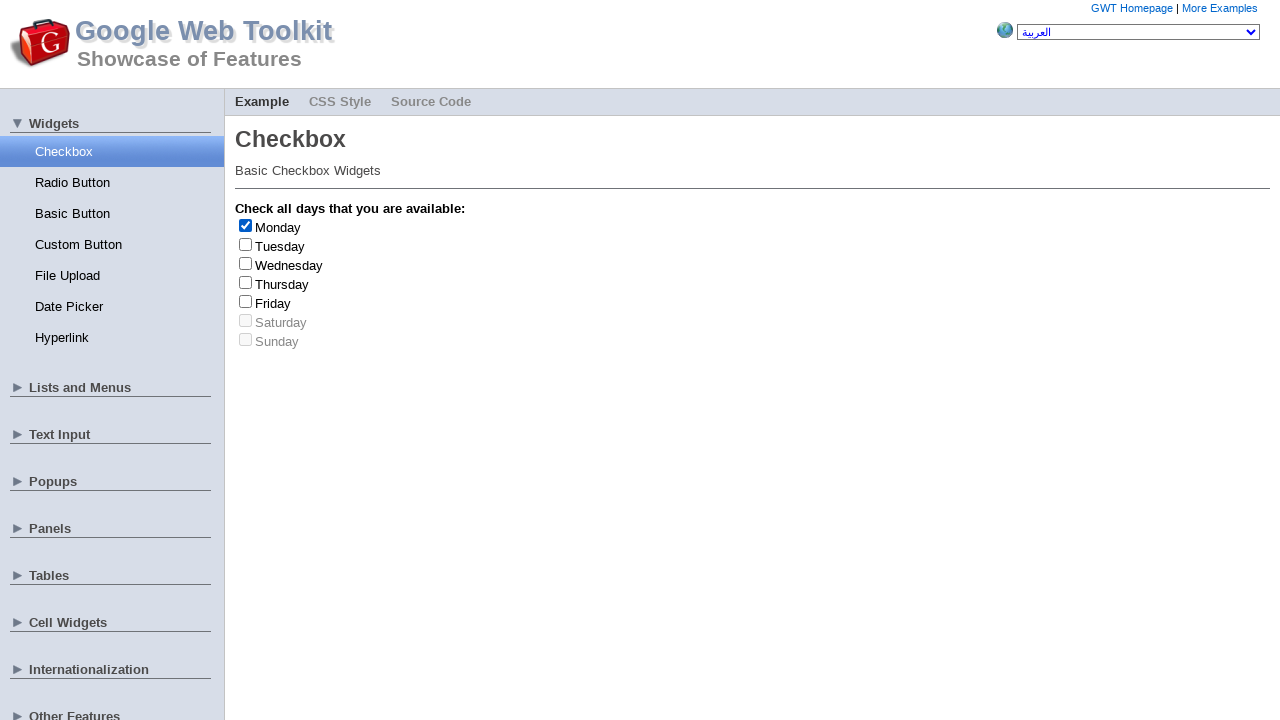

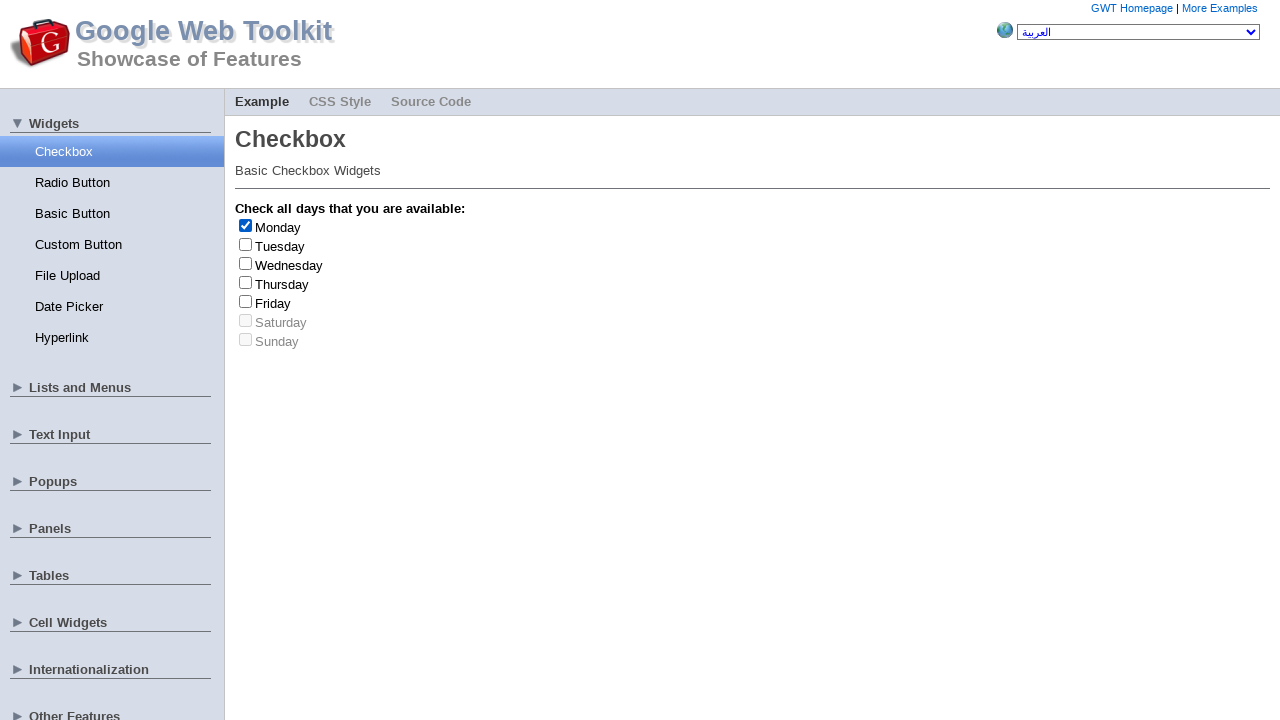